Tests country dropdown selection on a Selenium training form page by clicking the dropdown and selecting a specific country option.

Starting URL: https://toolsqa.com/selenium-training?q=headers

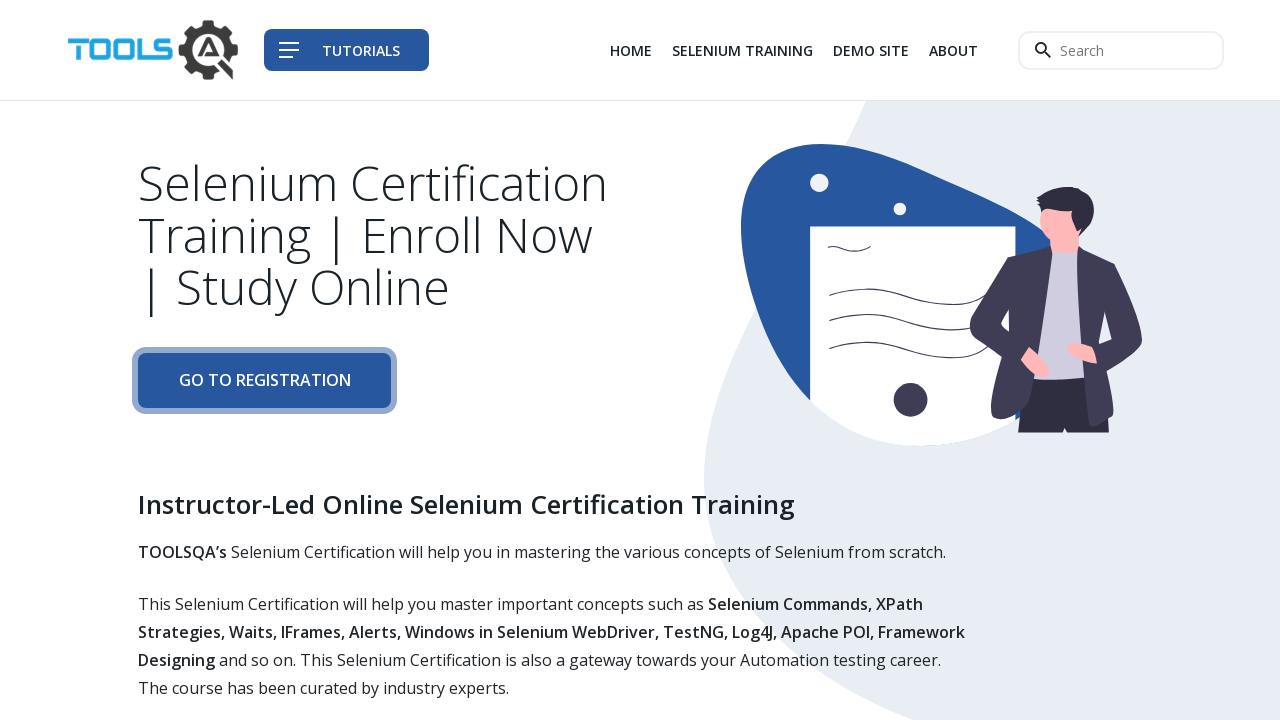

Clicked on the country dropdown to open it at (385, 360) on select#country
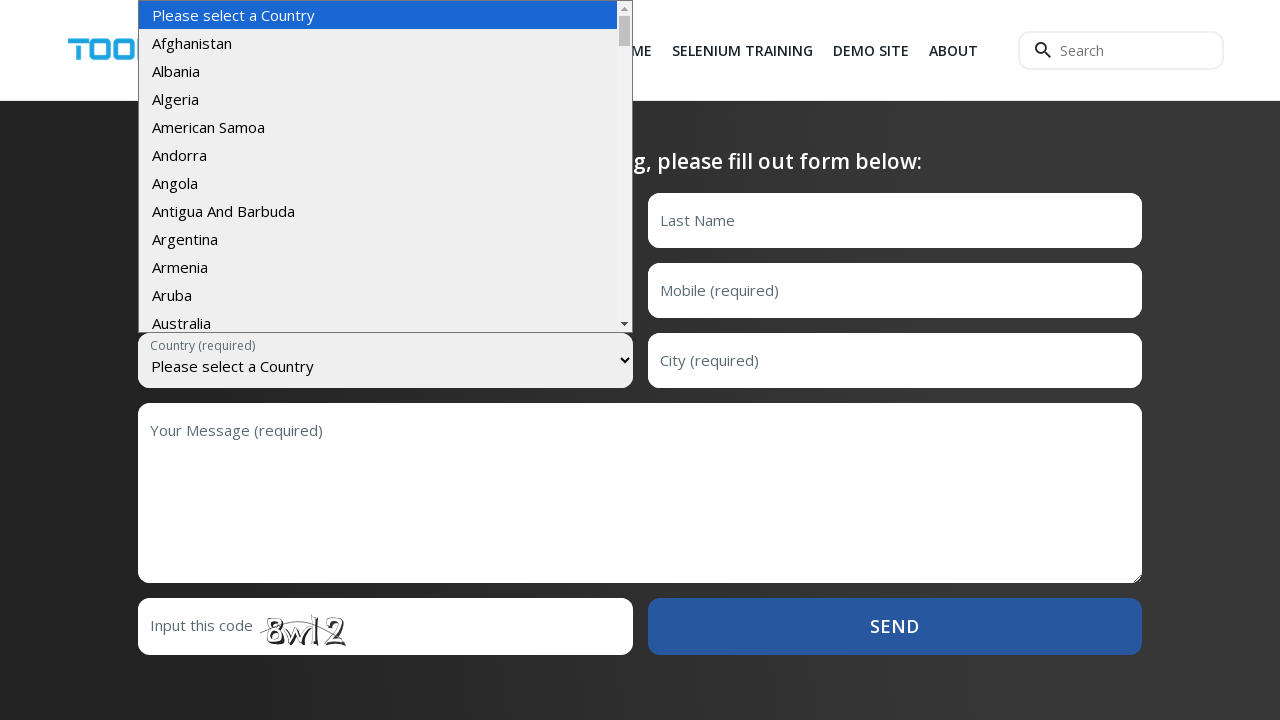

Selected country option with value '186' on select#country
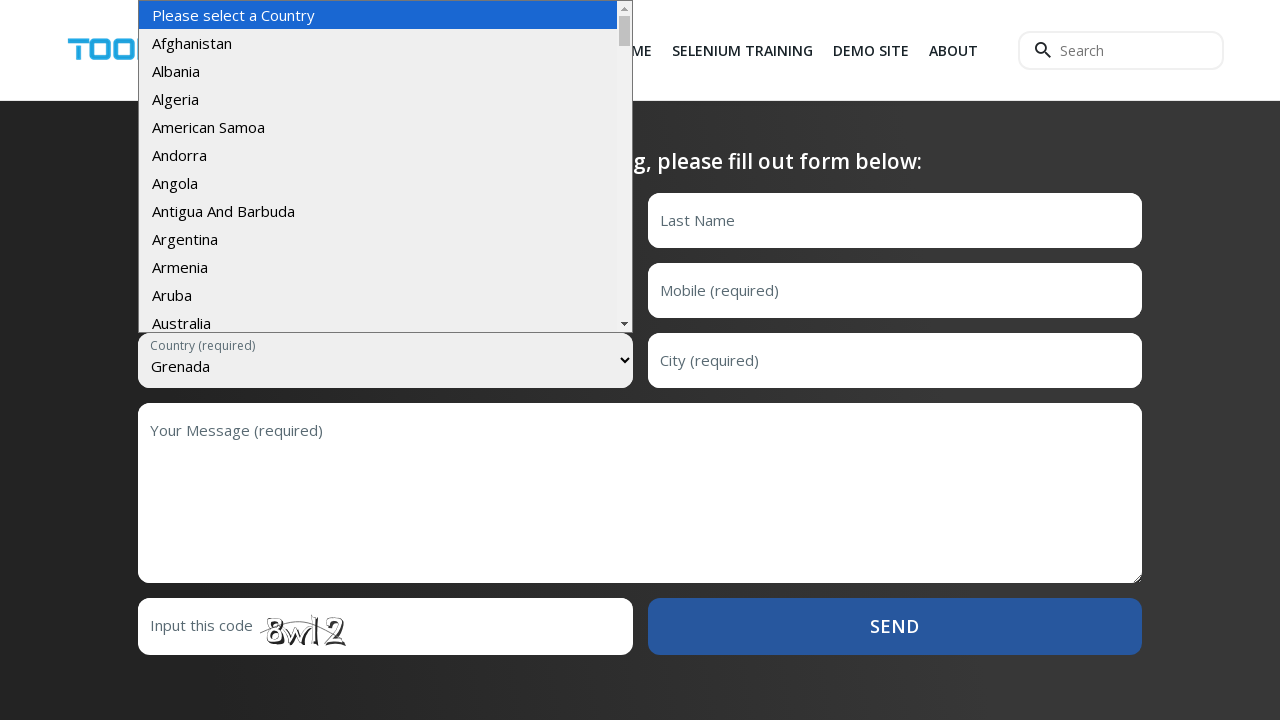

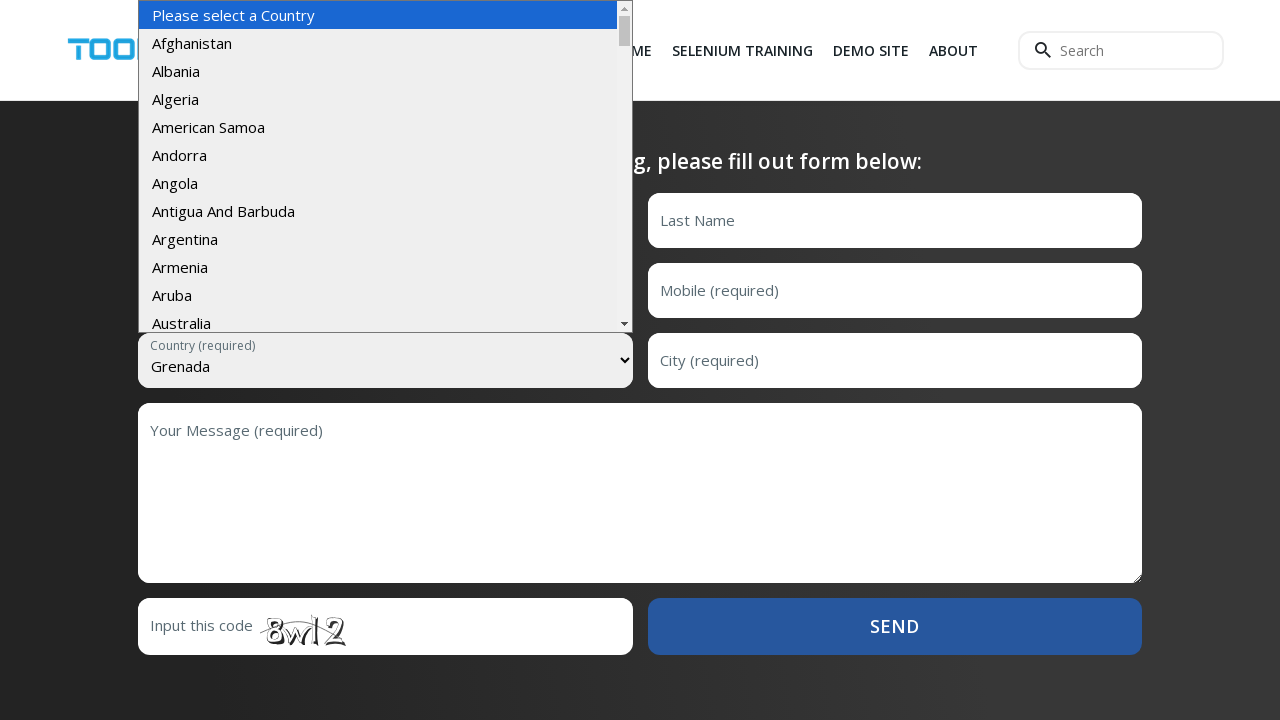